Navigates to an LMS website, clicks on the "All Courses" menu link, and waits for the course grid to load to verify courses are displayed.

Starting URL: https://alchemy.hguy.co/lms

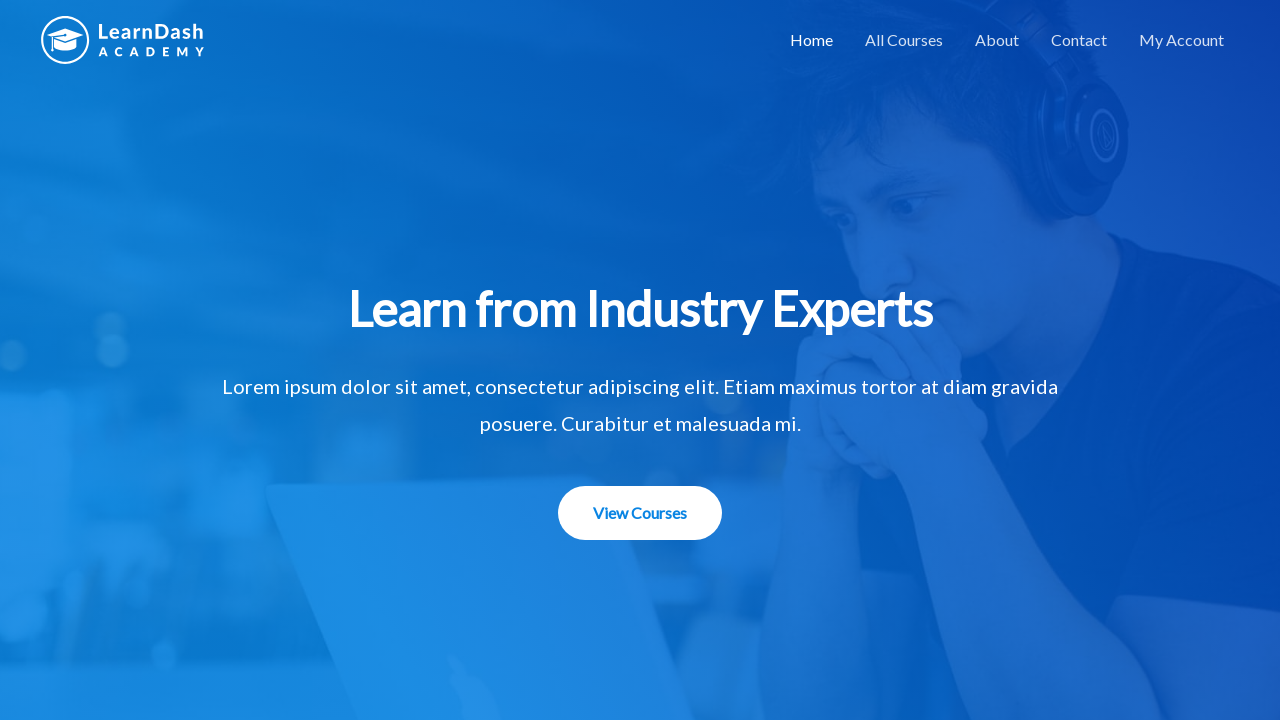

Navigated to LMS website at https://alchemy.hguy.co/lms
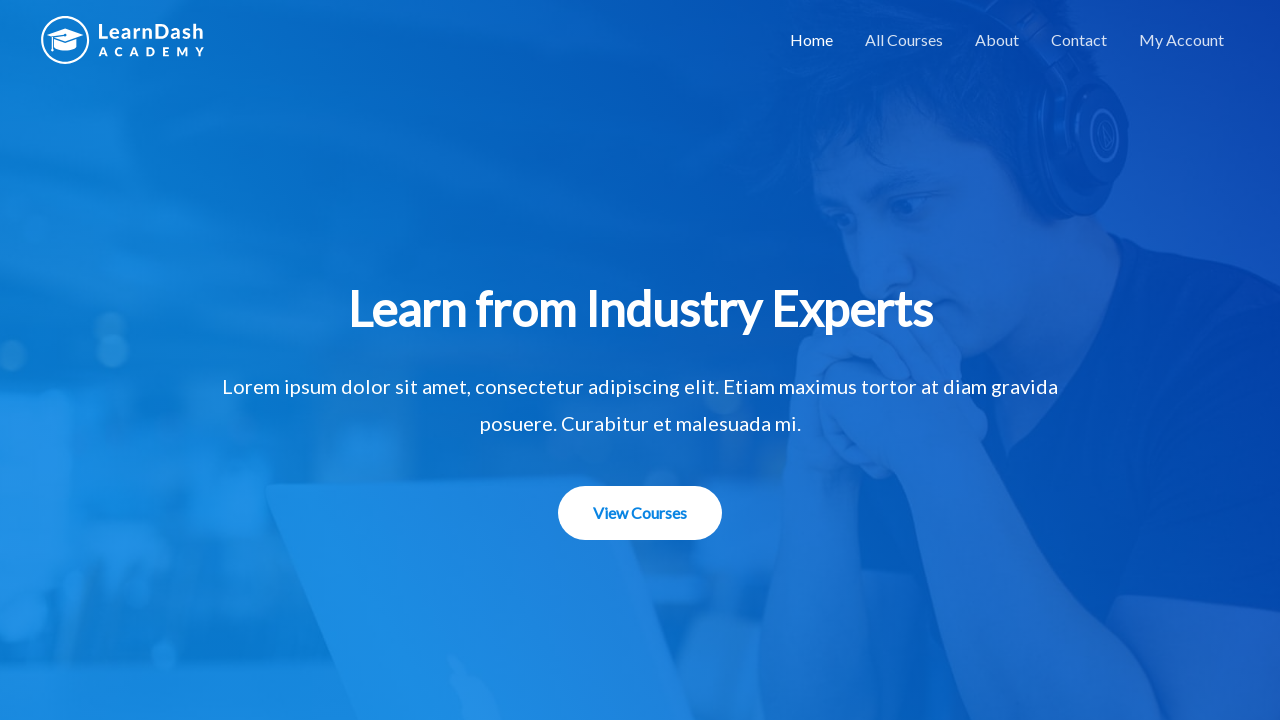

Clicked on 'All Courses' menu link at (904, 40) on a:text('All Courses')
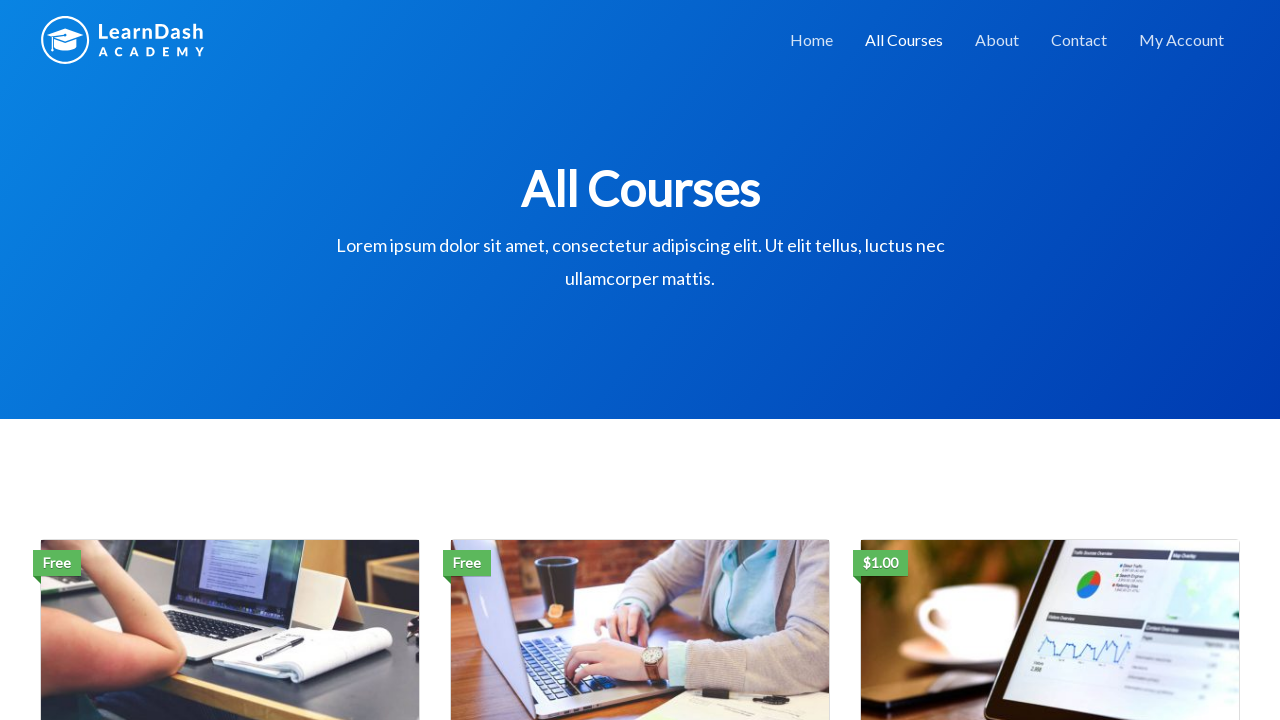

Course grid loaded successfully, courses are now displayed
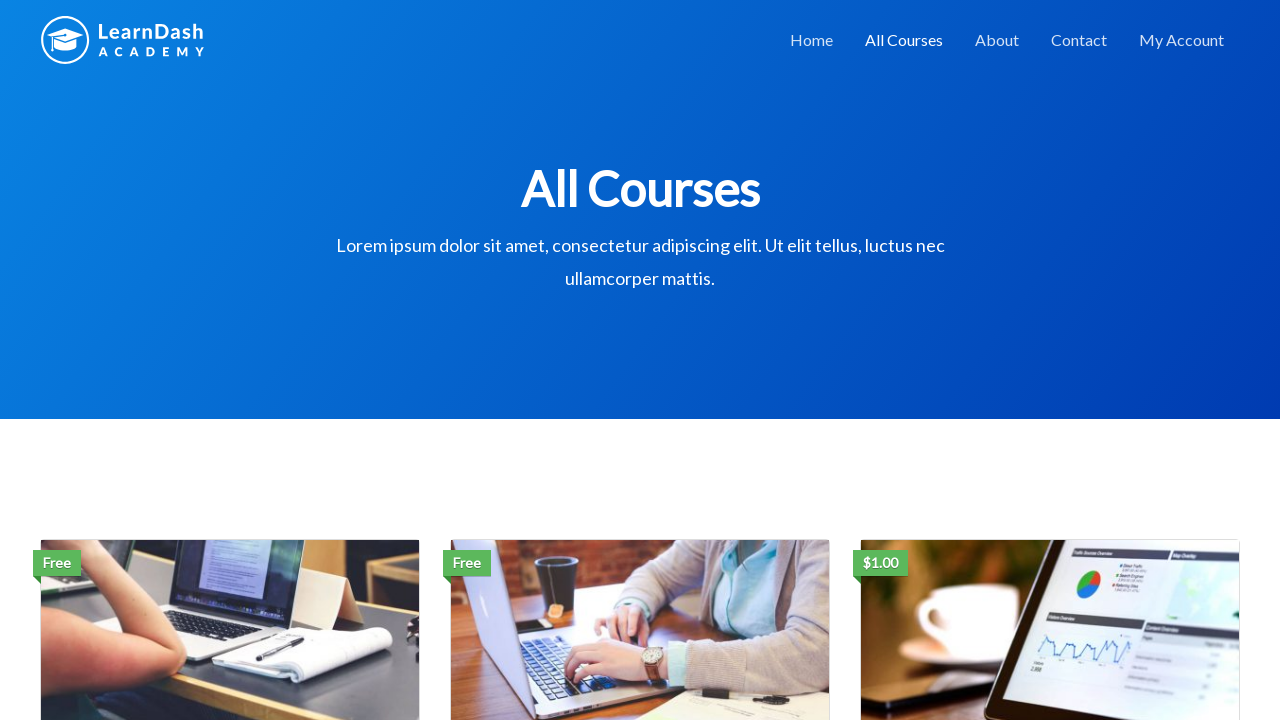

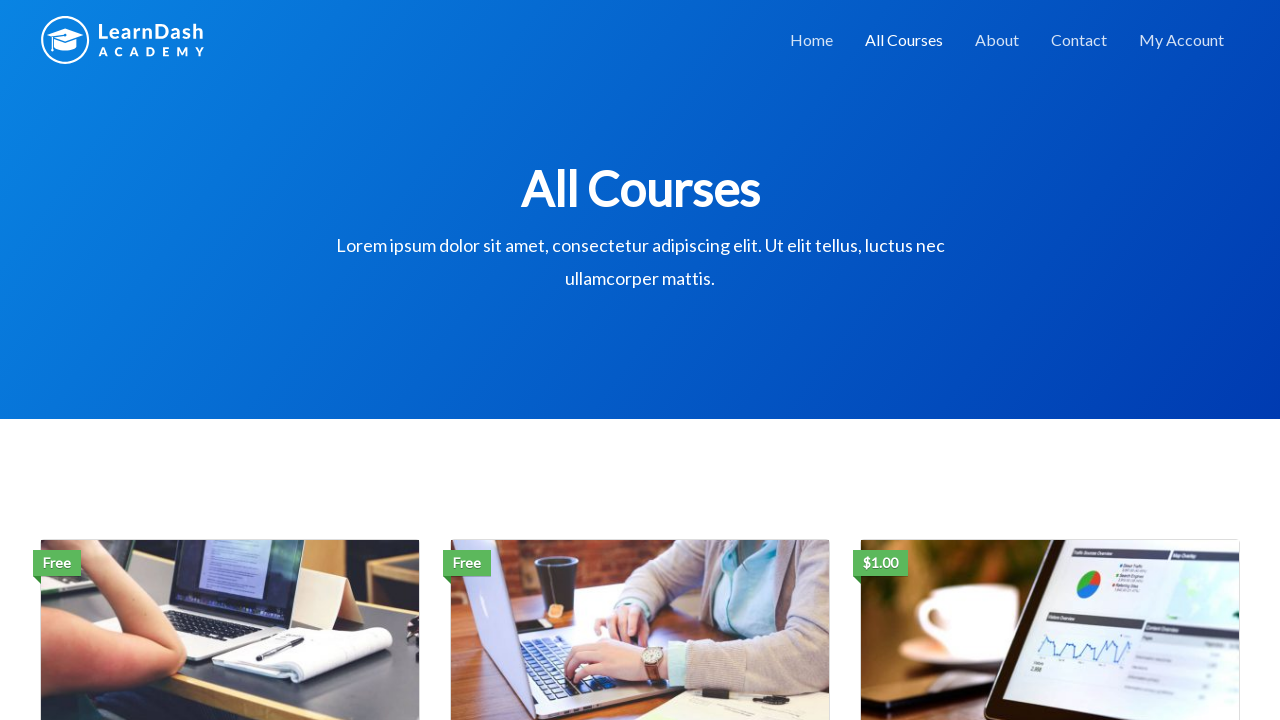